Tests form submission by extracting a value from an element's attribute, performing a mathematical calculation (log of absolute value of 12 * sin of the value), filling in the answer, checking checkboxes, and submitting the form.

Starting URL: http://suninjuly.github.io/get_attribute.html

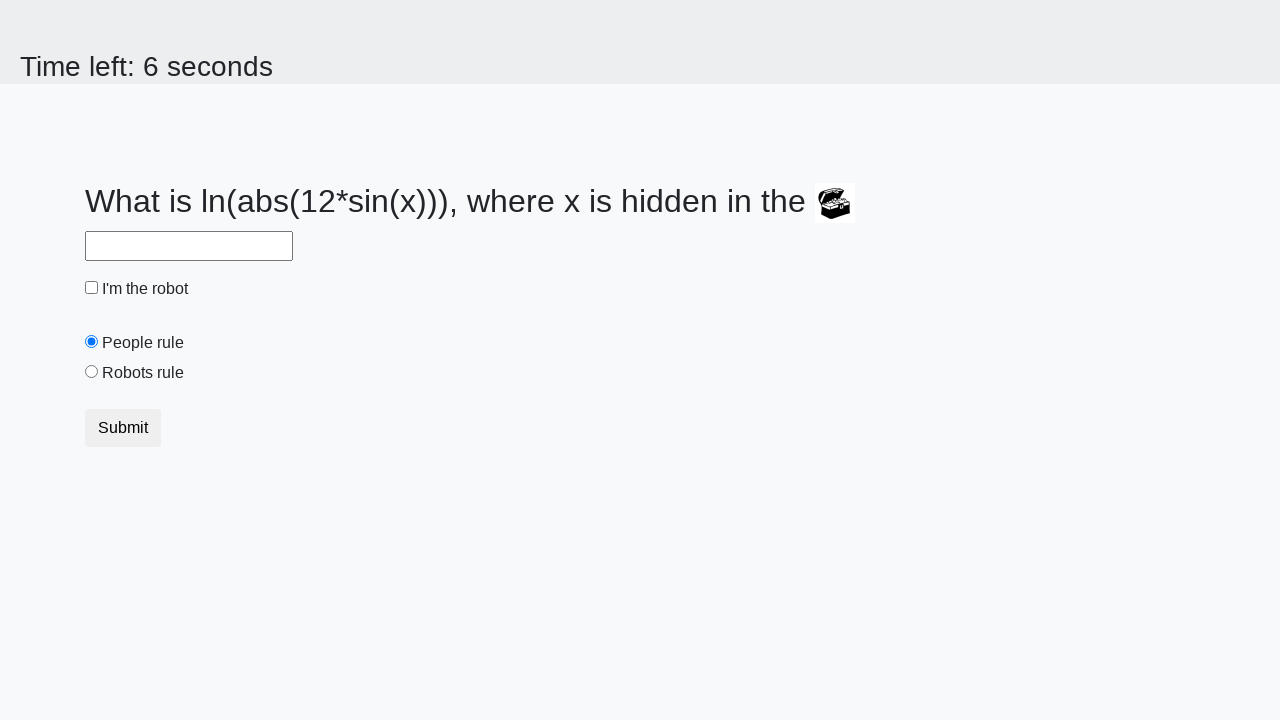

Located treasure element with valuex attribute
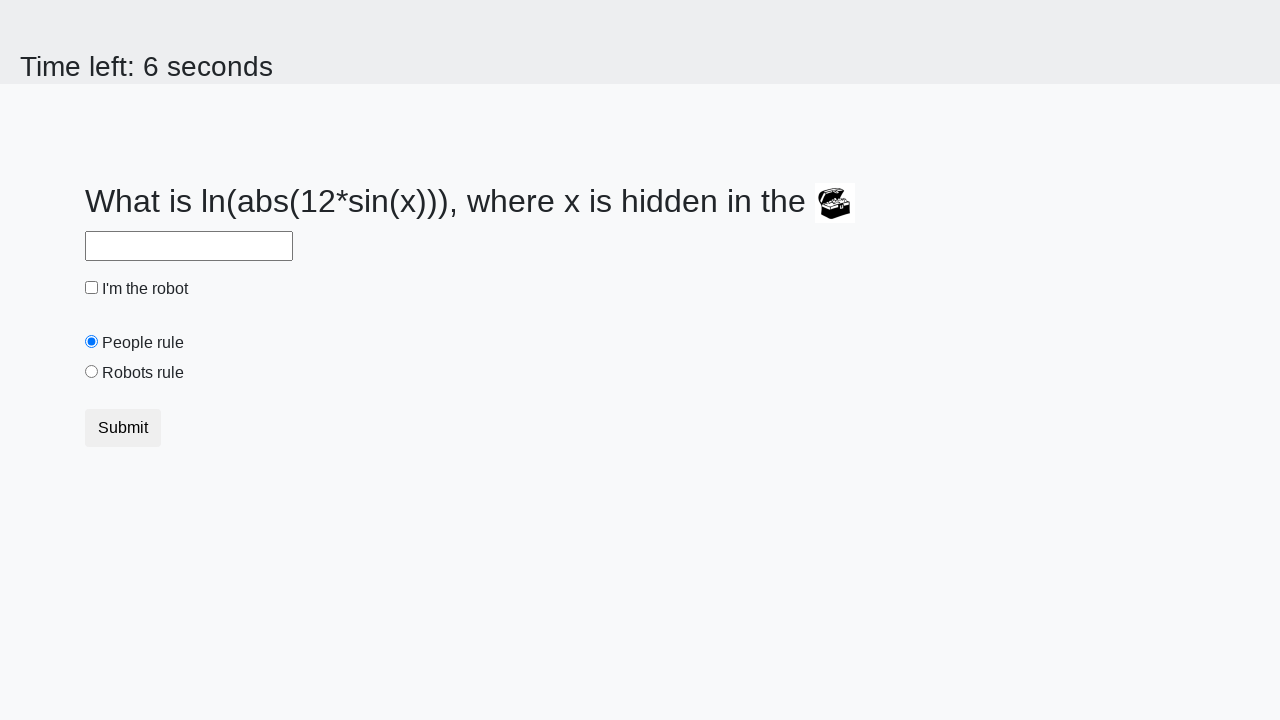

Extracted valuex attribute from treasure element: 169
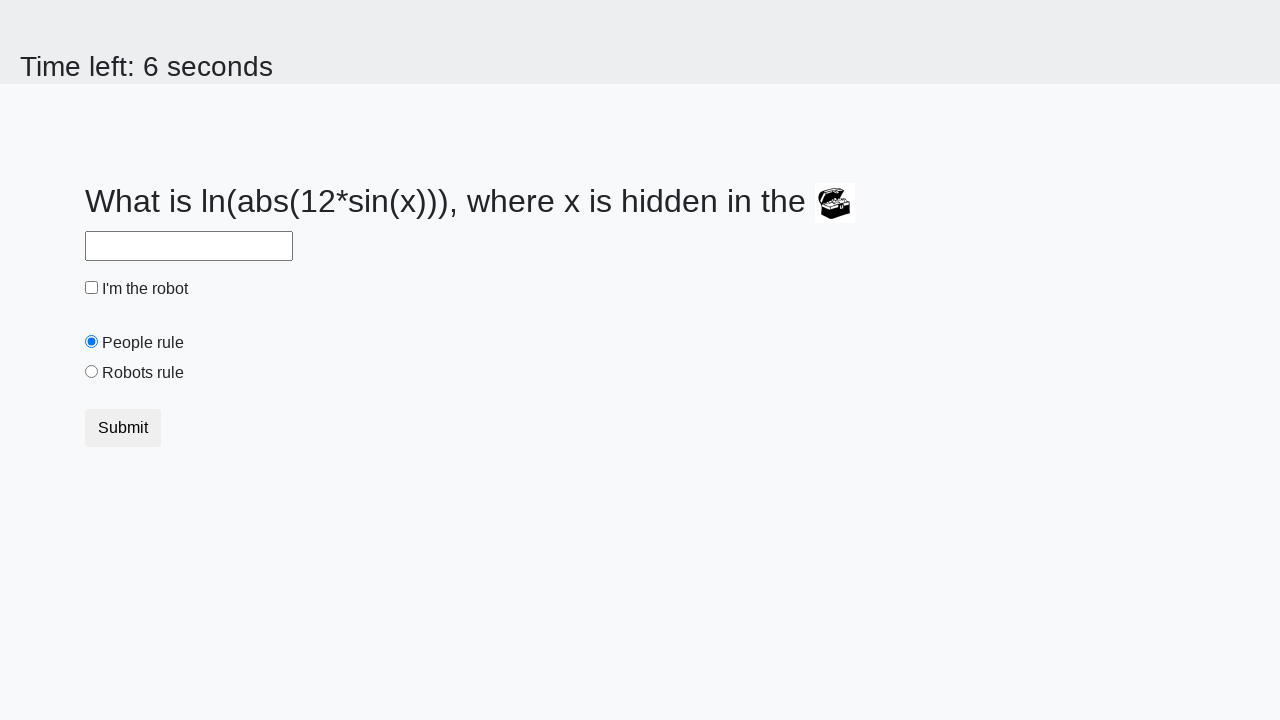

Calculated answer using log(abs(12 * sin(169))): 1.9774085963100165
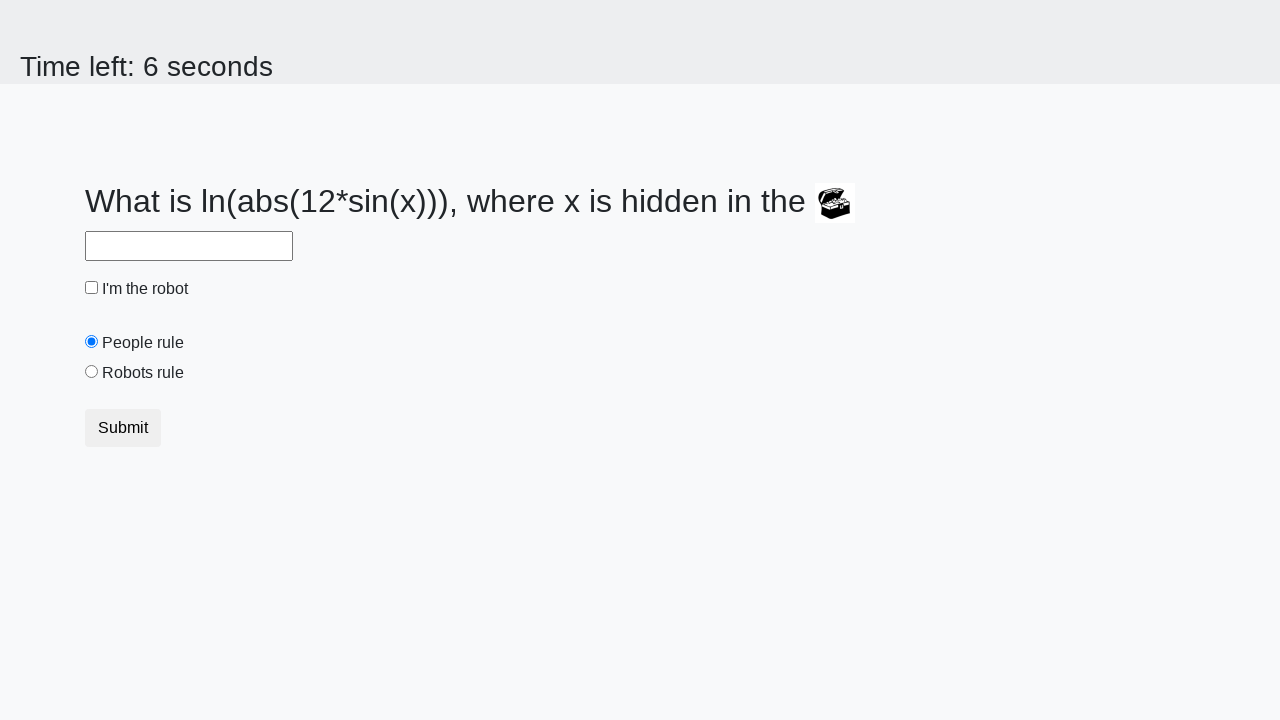

Filled answer field with calculated value: 1.9774085963100165 on #answer
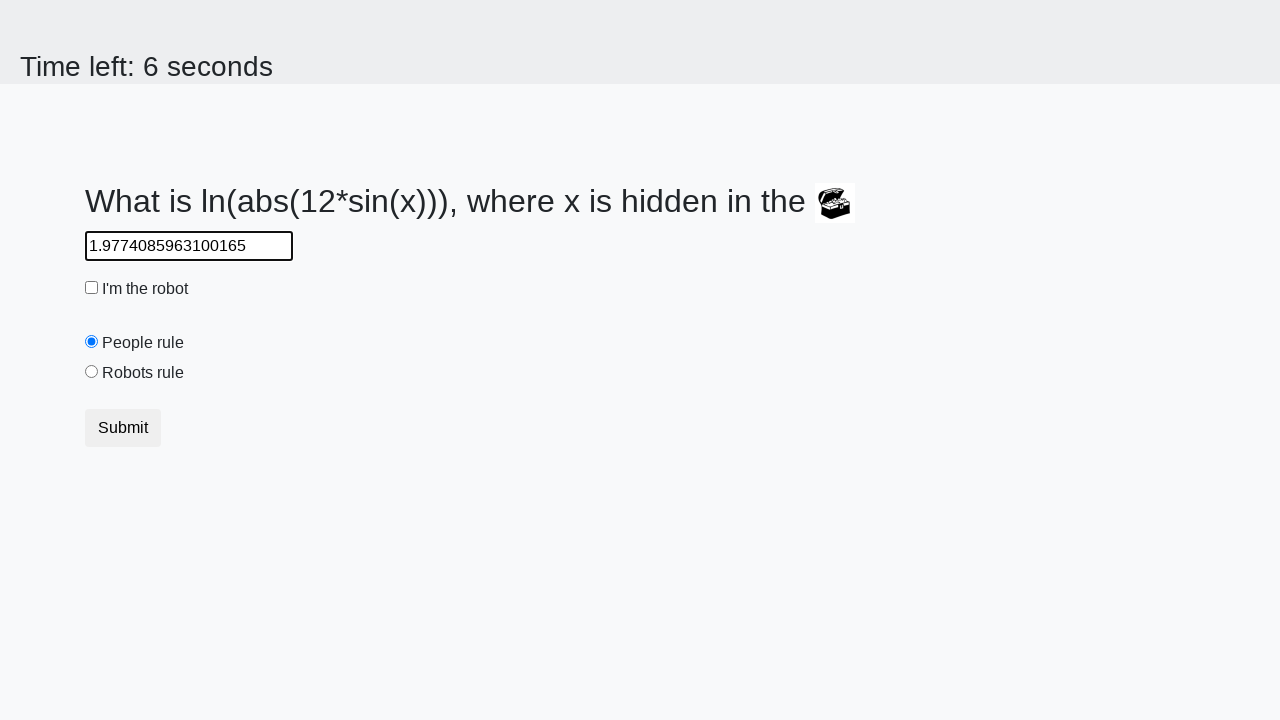

Clicked robot checkbox at (92, 288) on #robotCheckbox
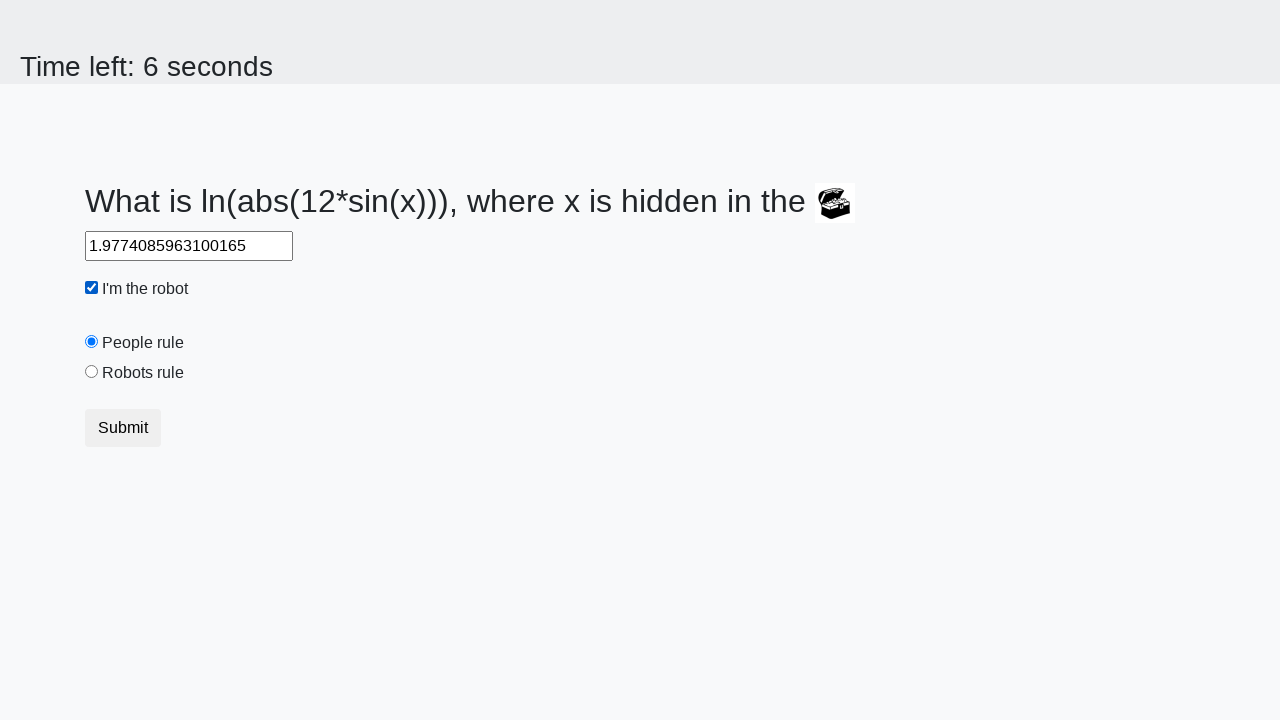

Clicked robots rule checkbox at (92, 372) on #robotsRule
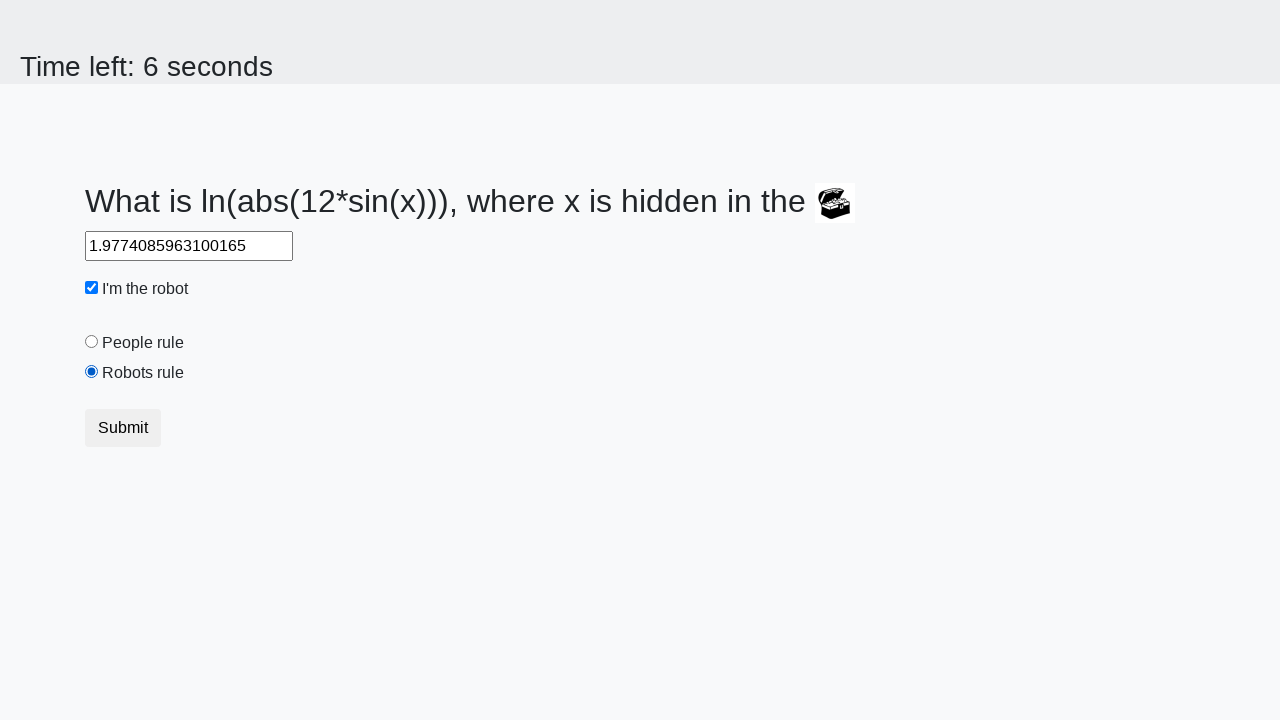

Clicked submit button to complete form submission at (123, 428) on button.btn
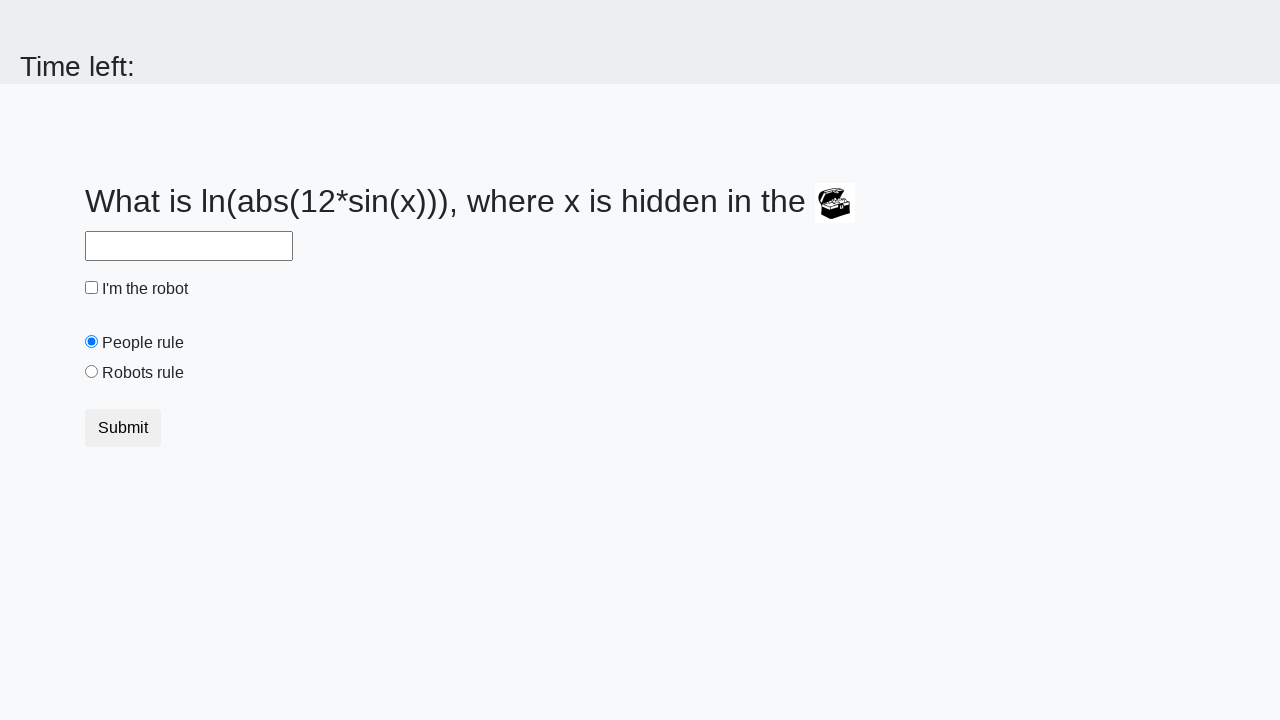

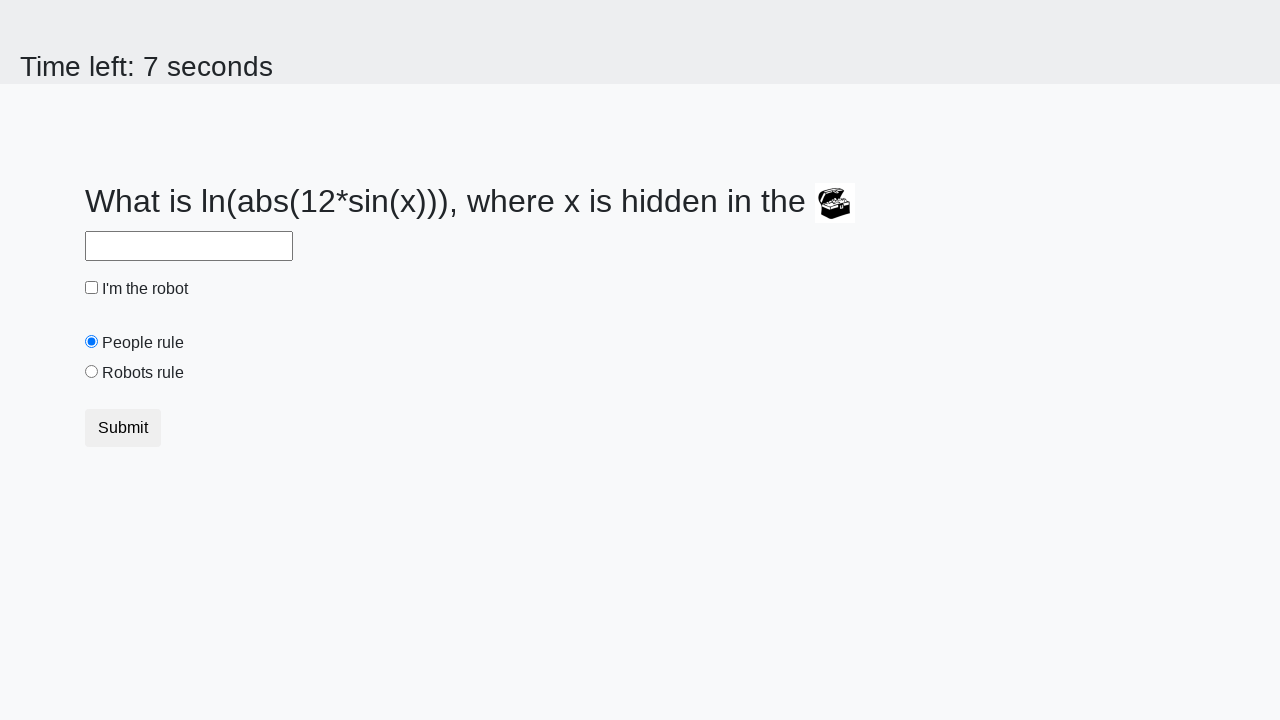